Tests filling a text input field with sample text on the sandbox automation testing page.

Starting URL: https://thefreerangetester.github.io/sandbox-automation-testing/

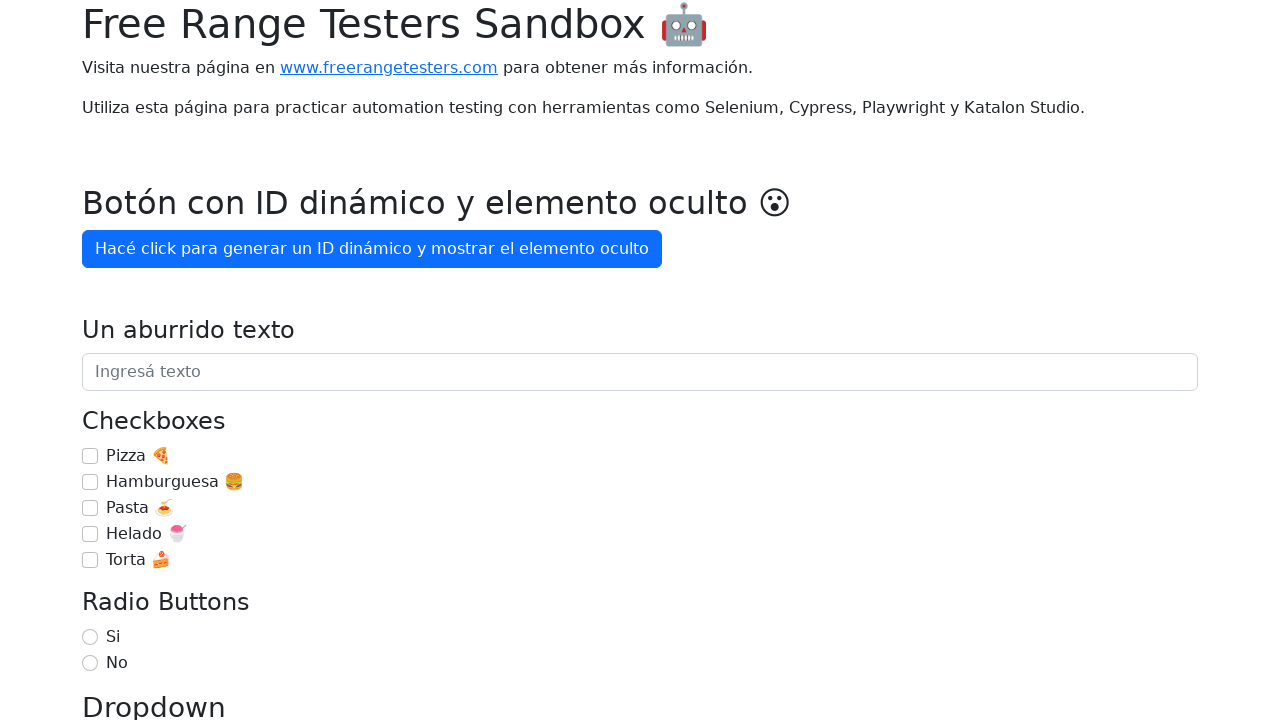

Filled text input field 'Un aburrido texto' with 'Estoy aprendiendo Playwright' on internal:role=textbox[name="Un aburrido texto"i]
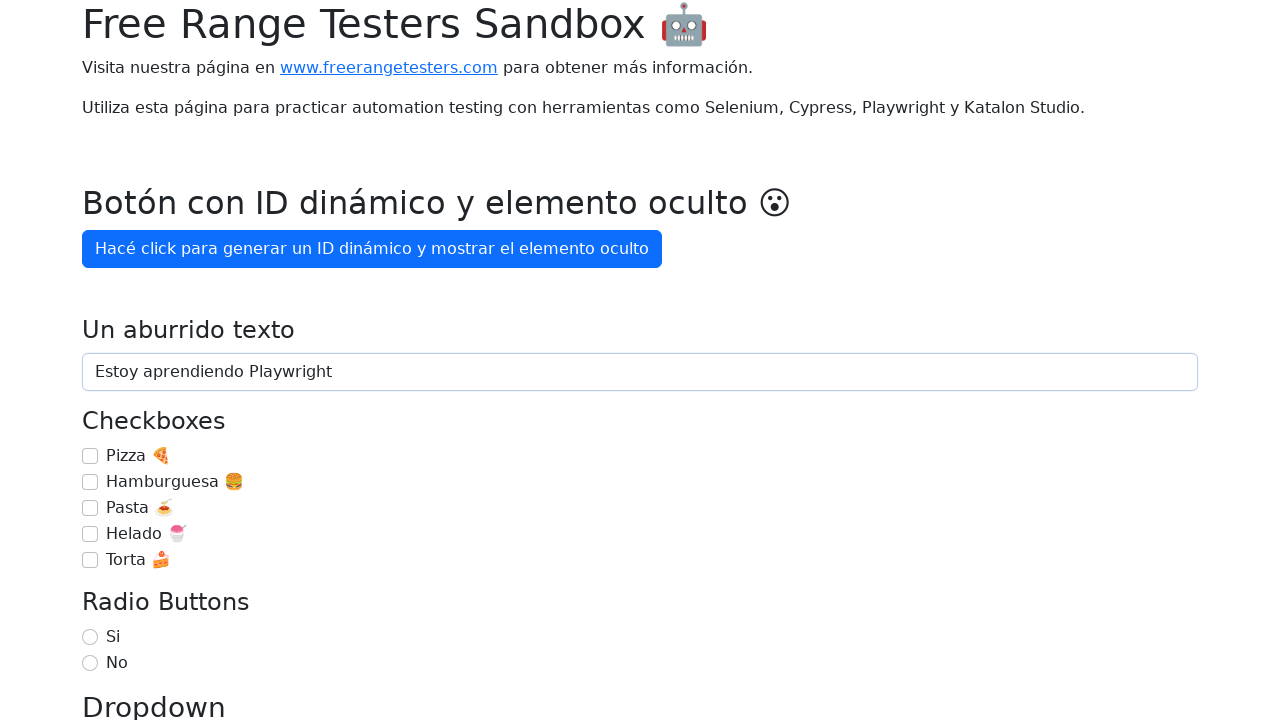

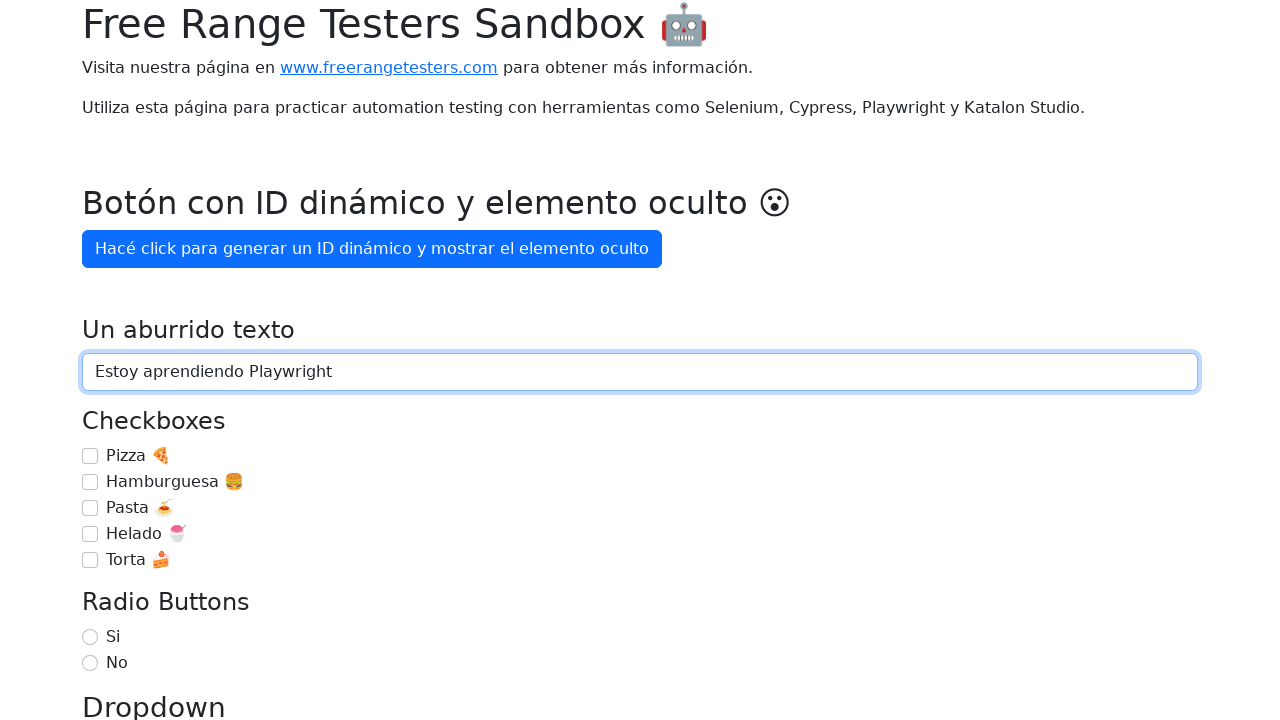